Tests that the text input field clears after adding a todo item

Starting URL: https://demo.playwright.dev/todomvc

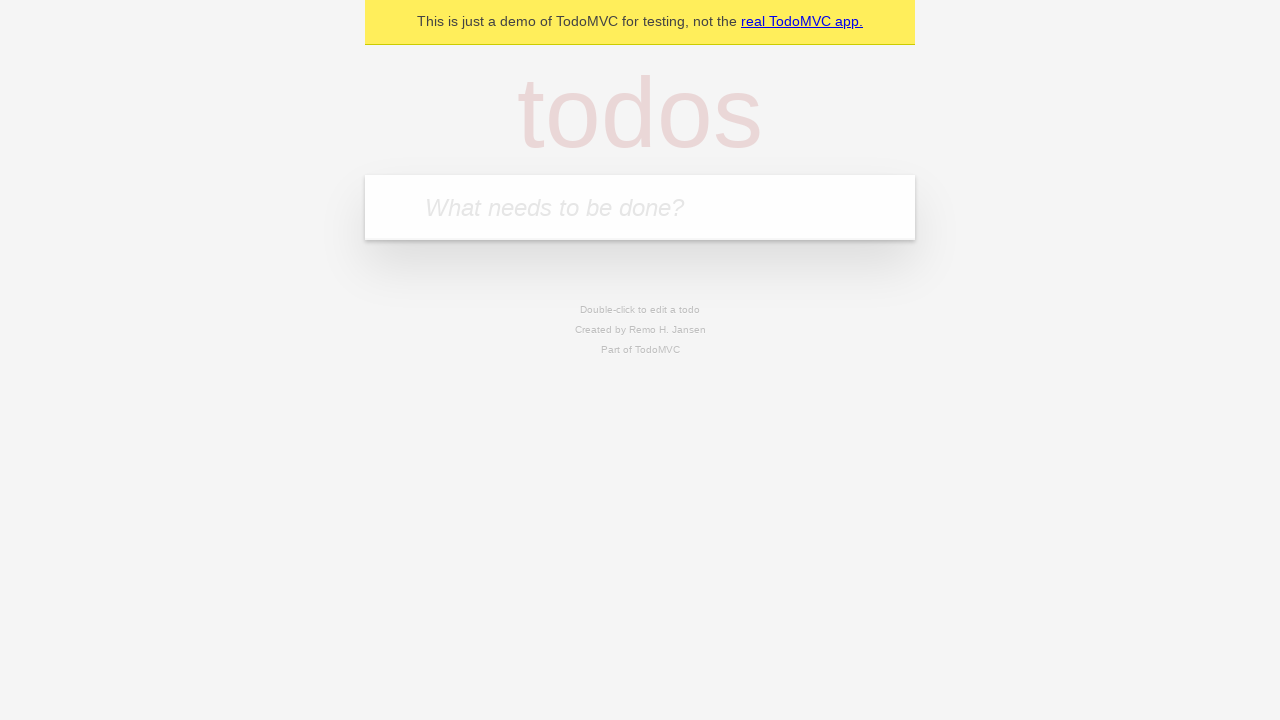

Located the todo input field with placeholder 'What needs to be done?'
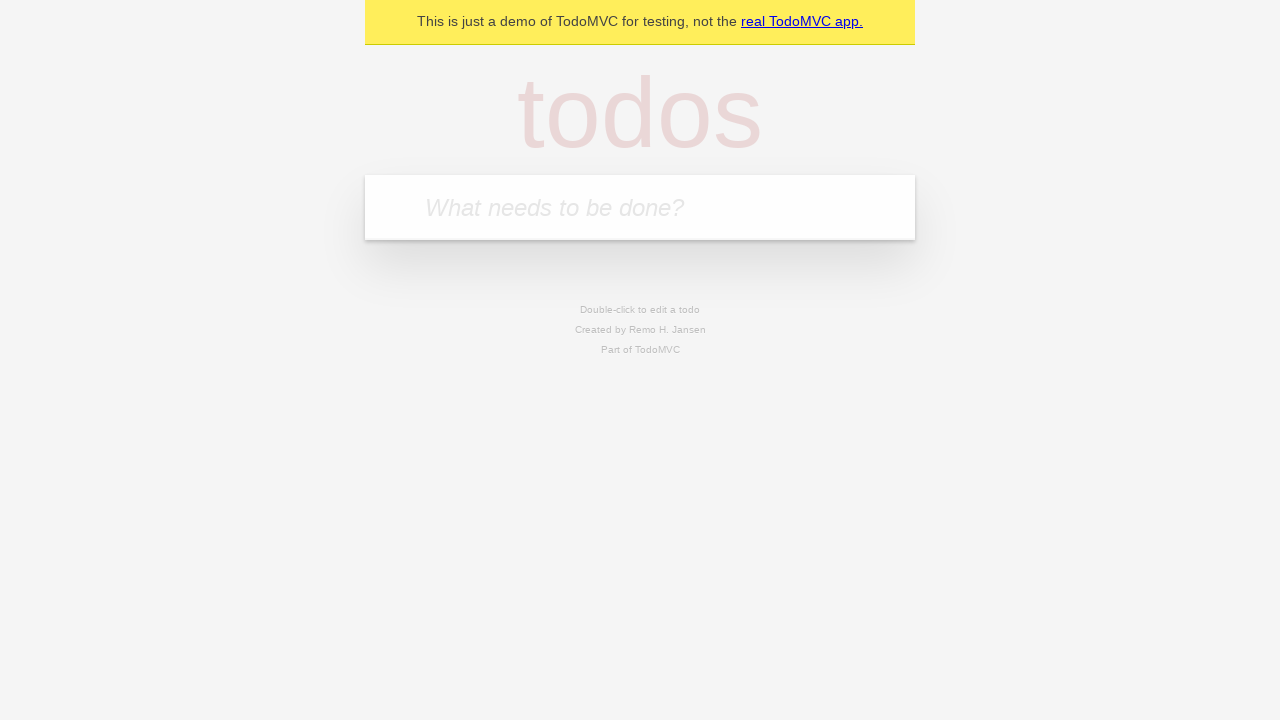

Filled todo input field with 'buy some cheese' on internal:attr=[placeholder="What needs to be done?"i]
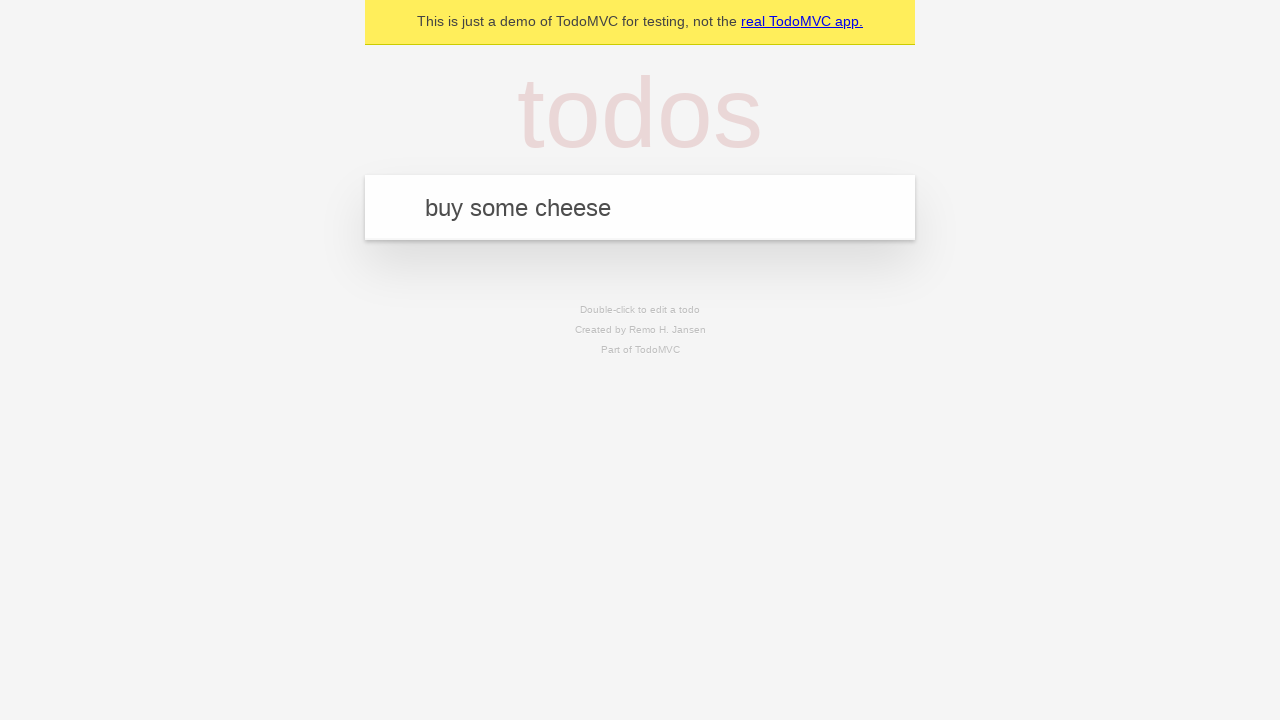

Pressed Enter to add the todo item on internal:attr=[placeholder="What needs to be done?"i]
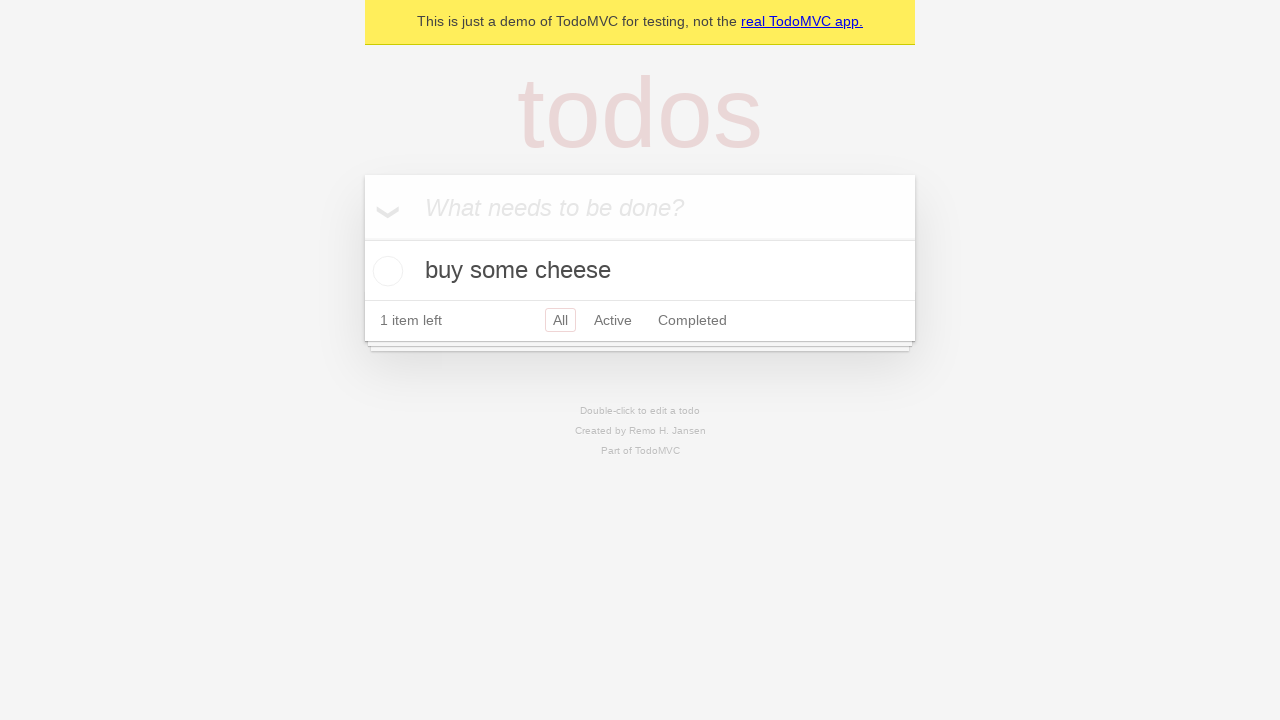

Waited for todo item to be added to the list
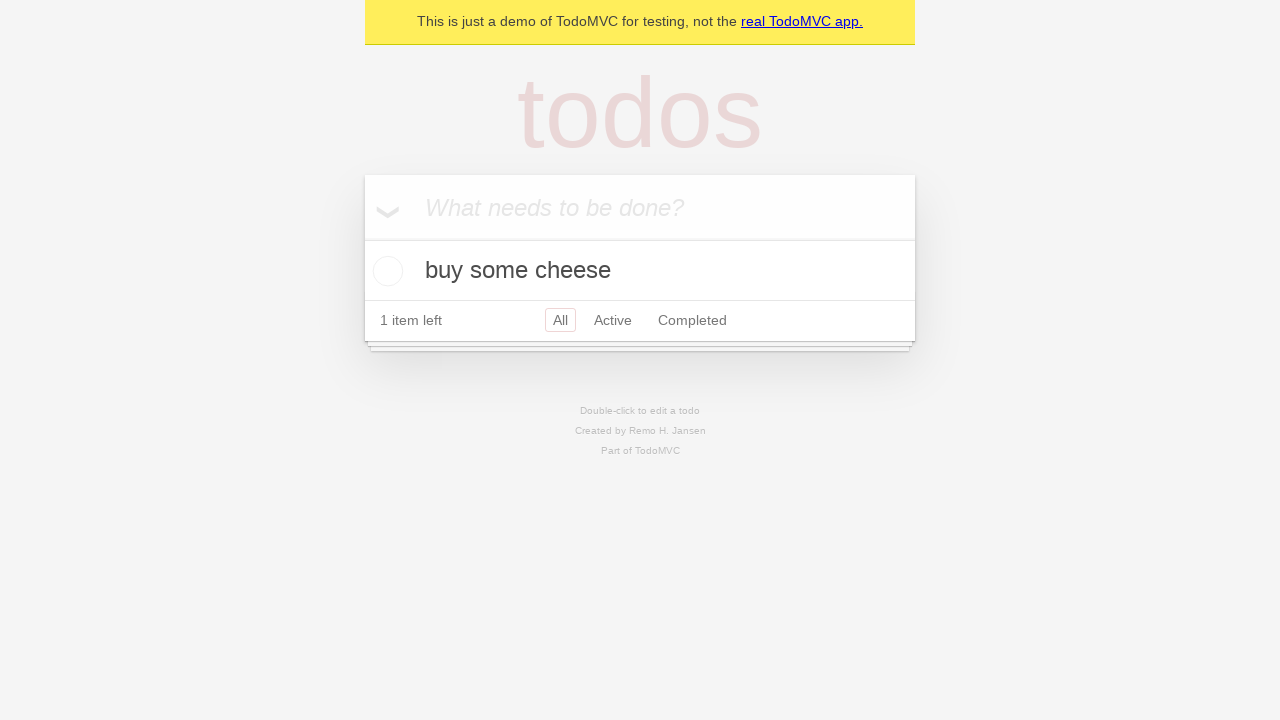

Verified that the text input field is cleared
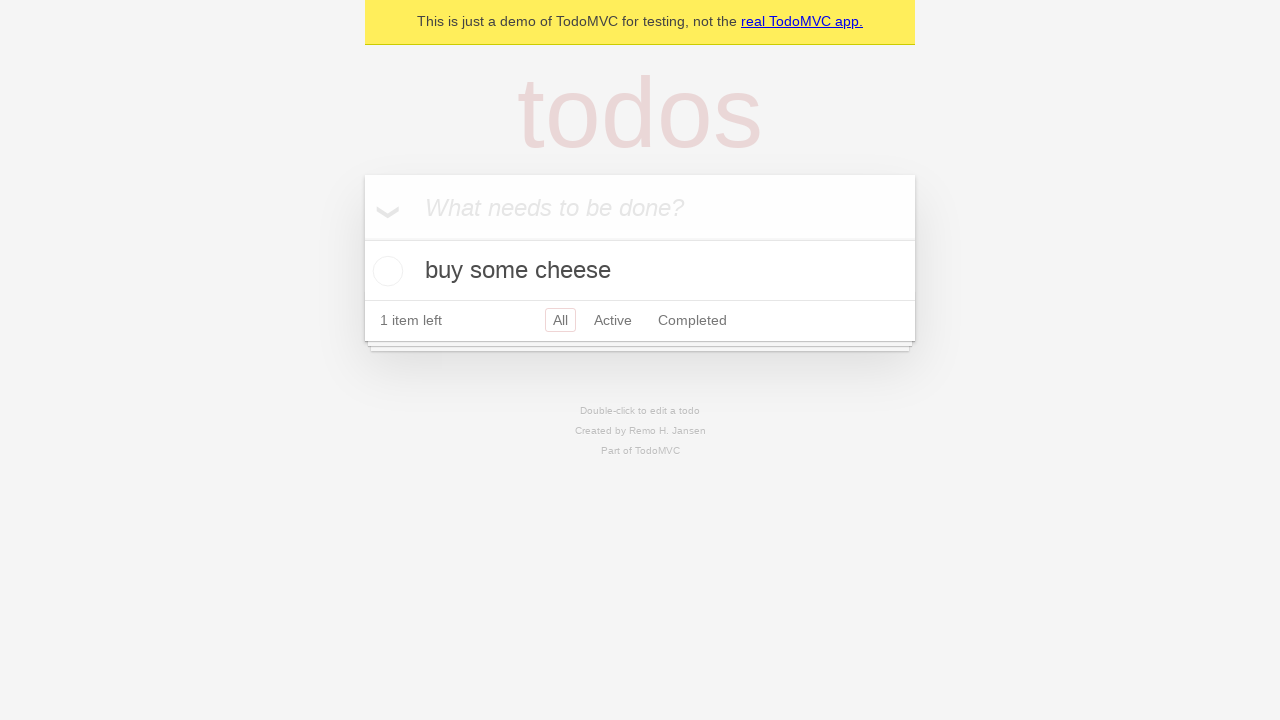

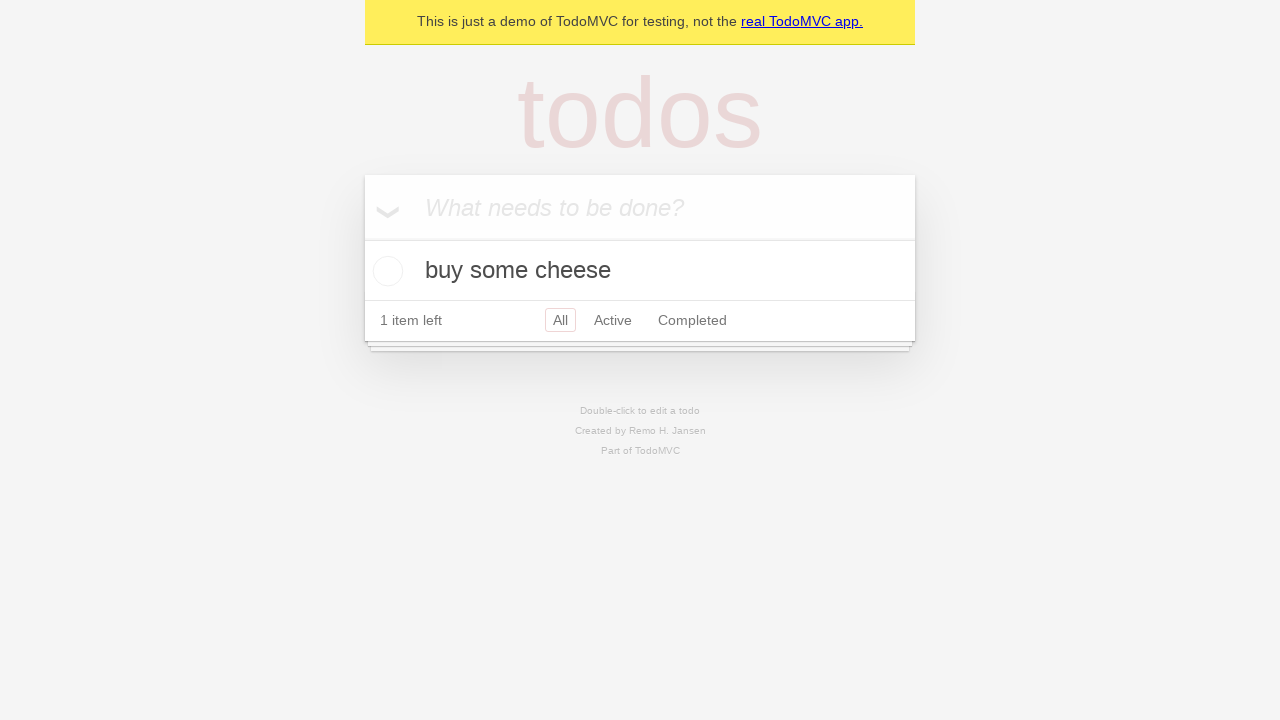